Tests search functionality with a non-existent product "xyz12345ds" to verify handling of no results

Starting URL: https://ecommerce-playground.lambdatest.io/

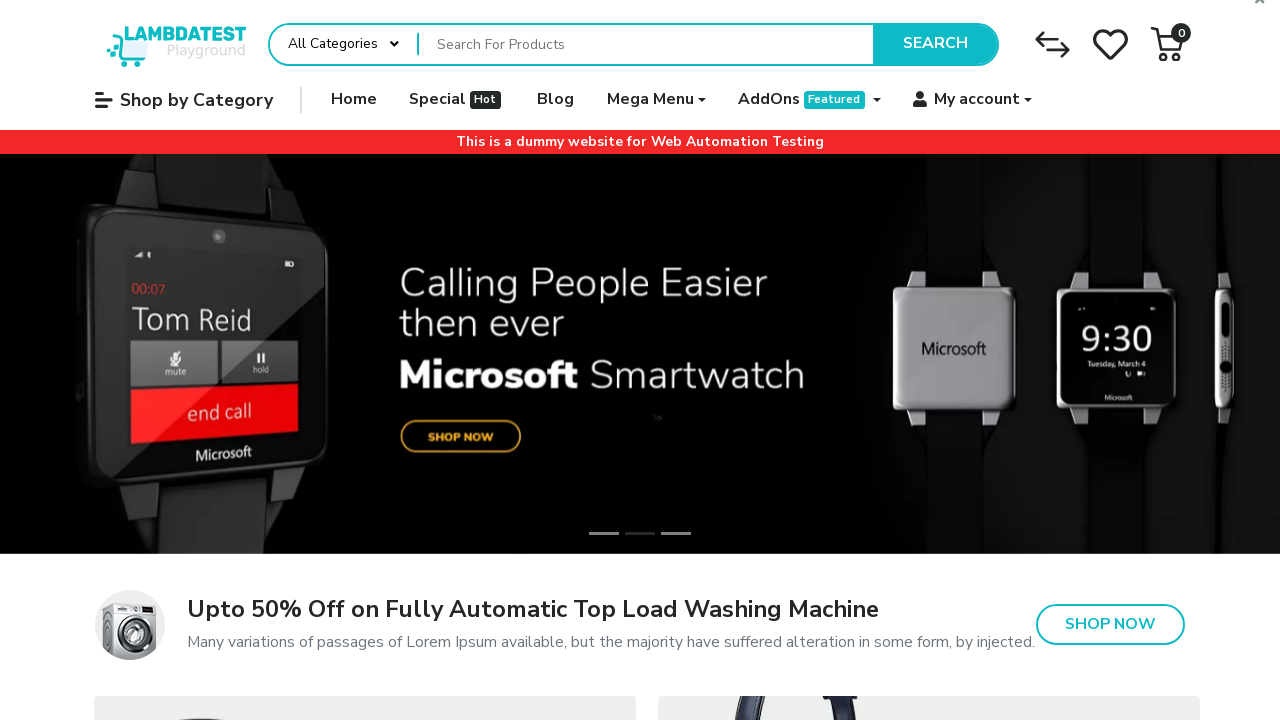

Filled search input with non-existent product name 'xyz12345ds' on input[name='search']
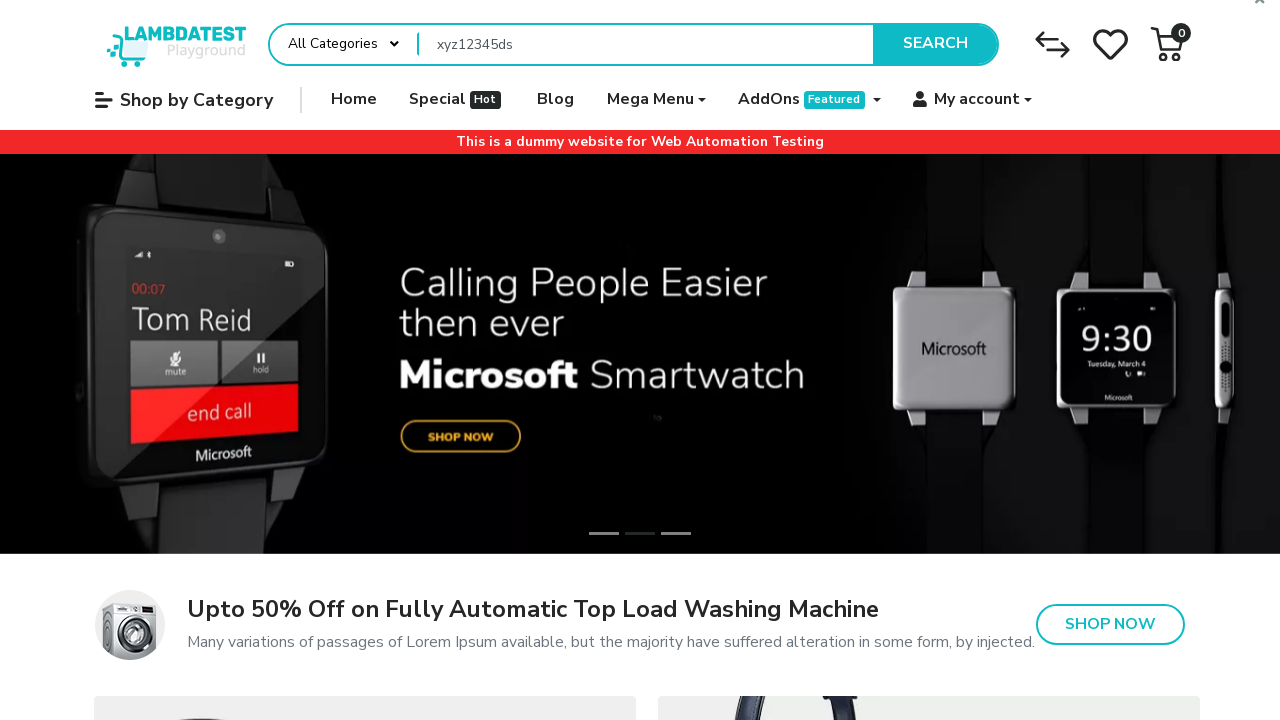

Clicked search submit button at (935, 44) on button[type='submit']
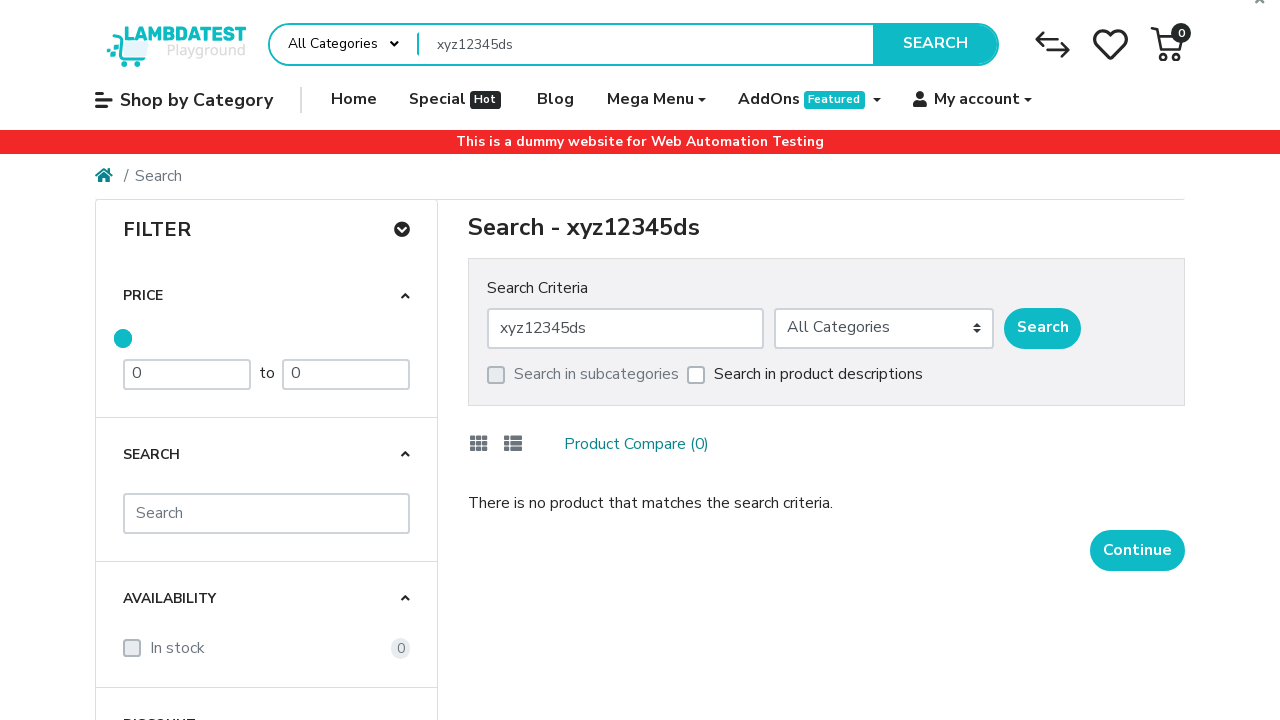

Search results page loaded with no results for 'xyz12345ds'
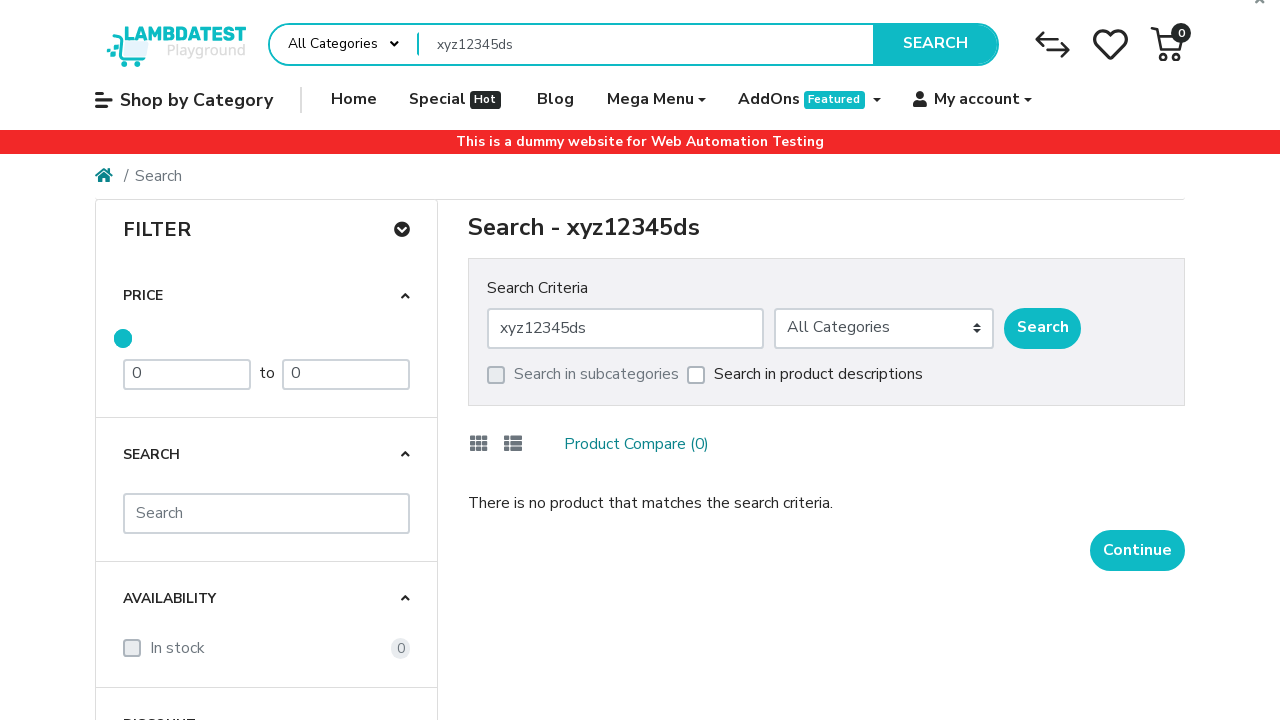

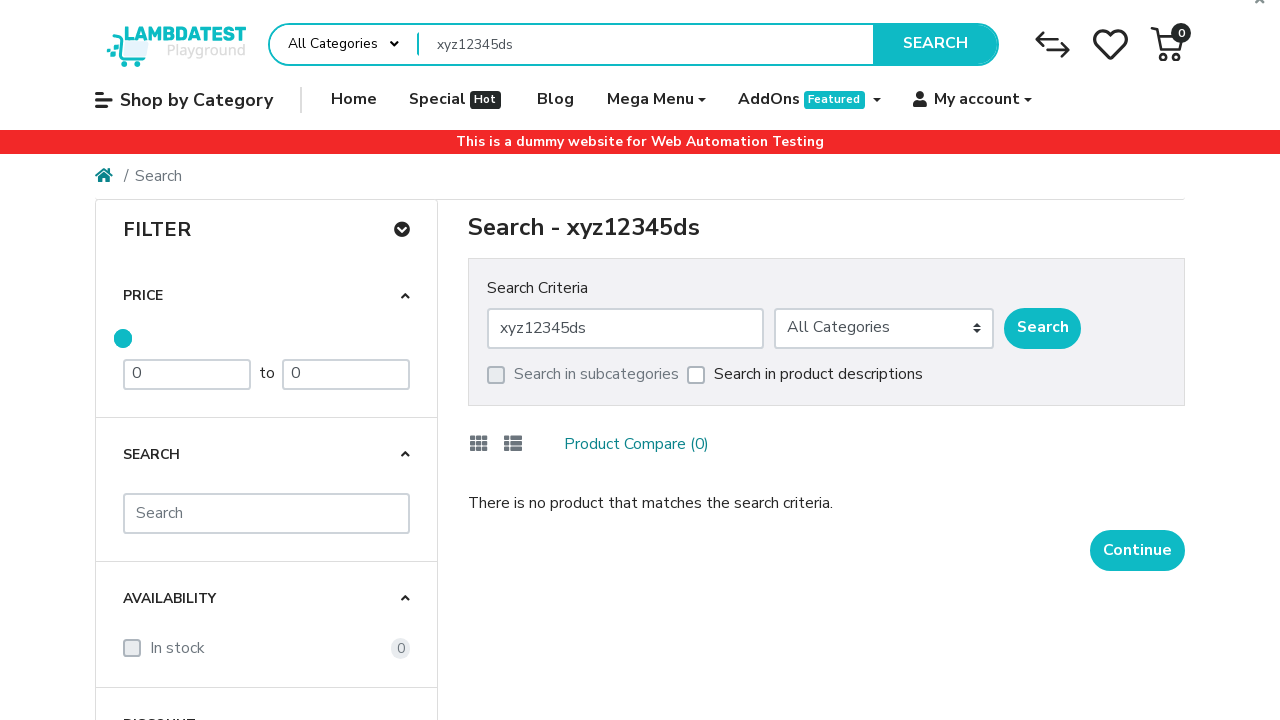